Tests radio button selection on a practice form by clicking the female gender radio button

Starting URL: https://demoqa.com/automation-practice-form

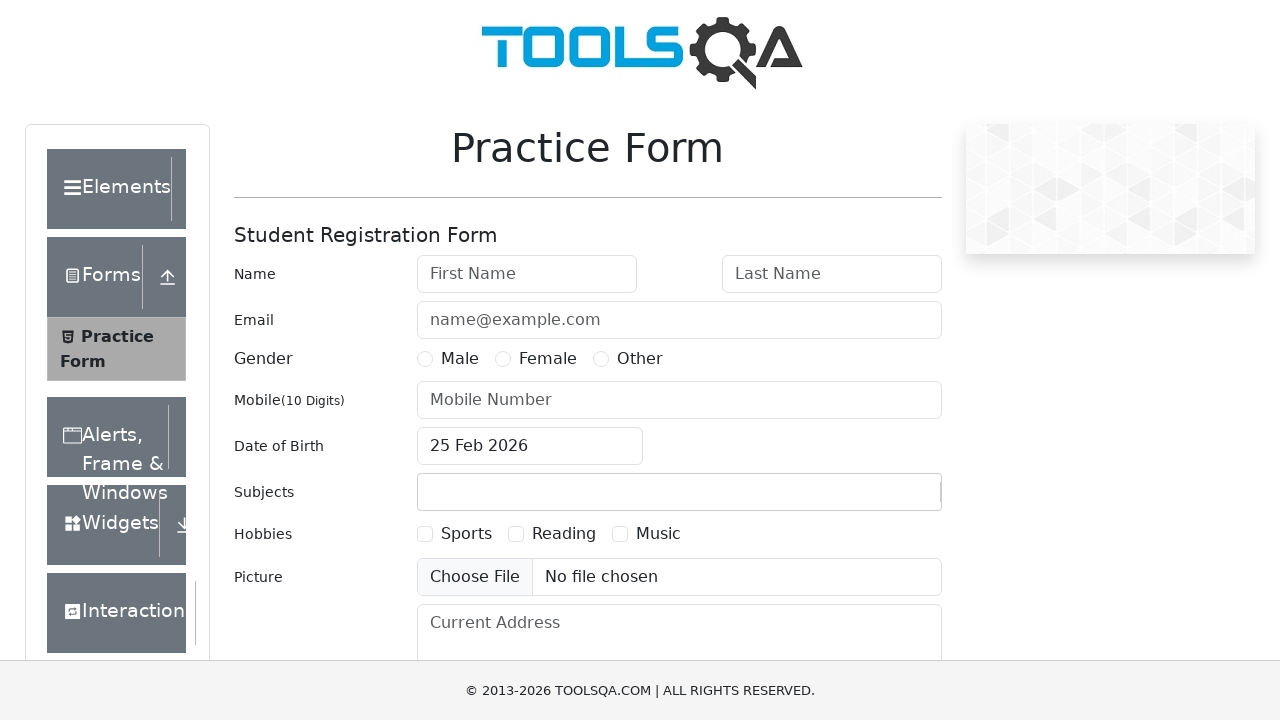

Clicked female gender radio button using JavaScript
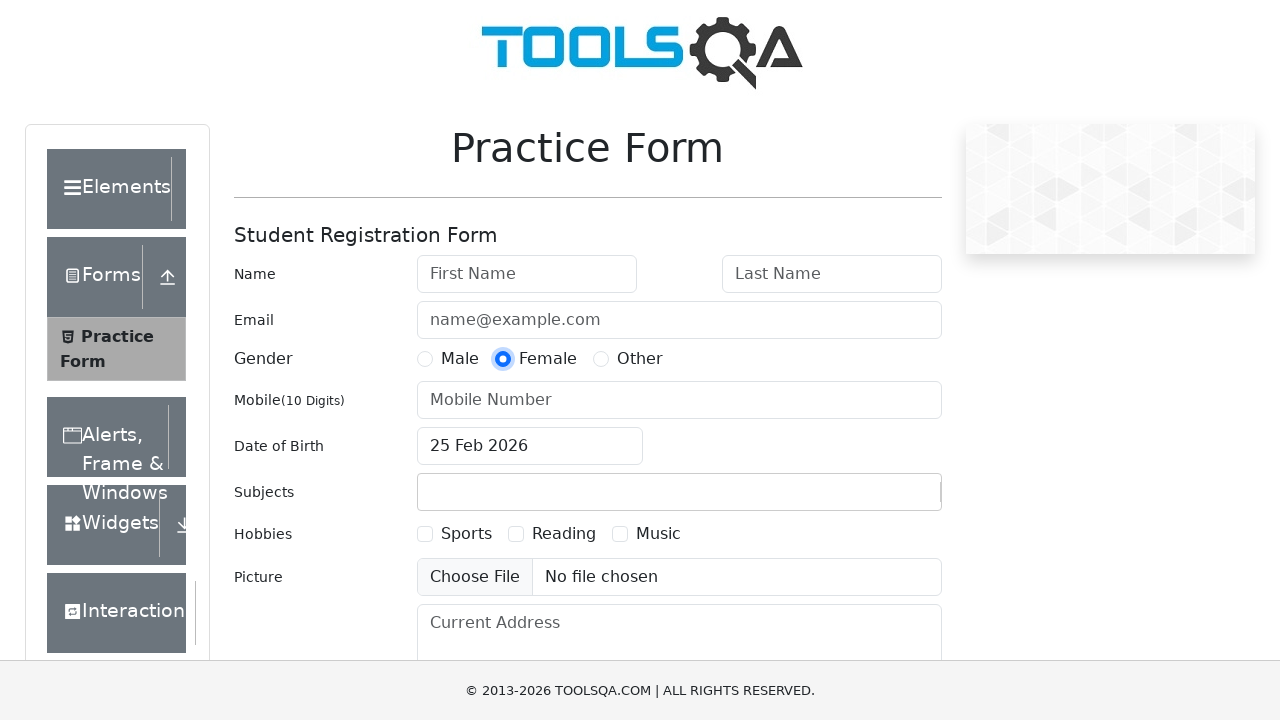

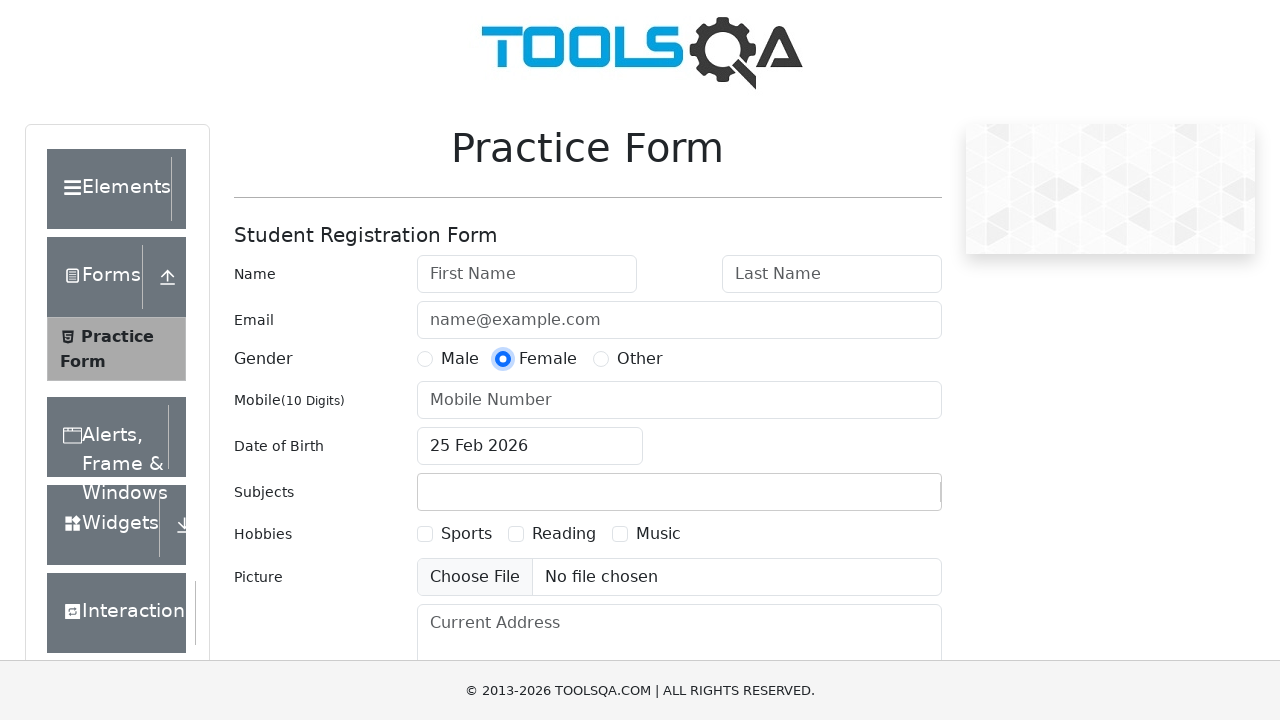